Tests the Swiggy food delivery website by entering a location in the location search field to set delivery address

Starting URL: https://www.swiggy.com/

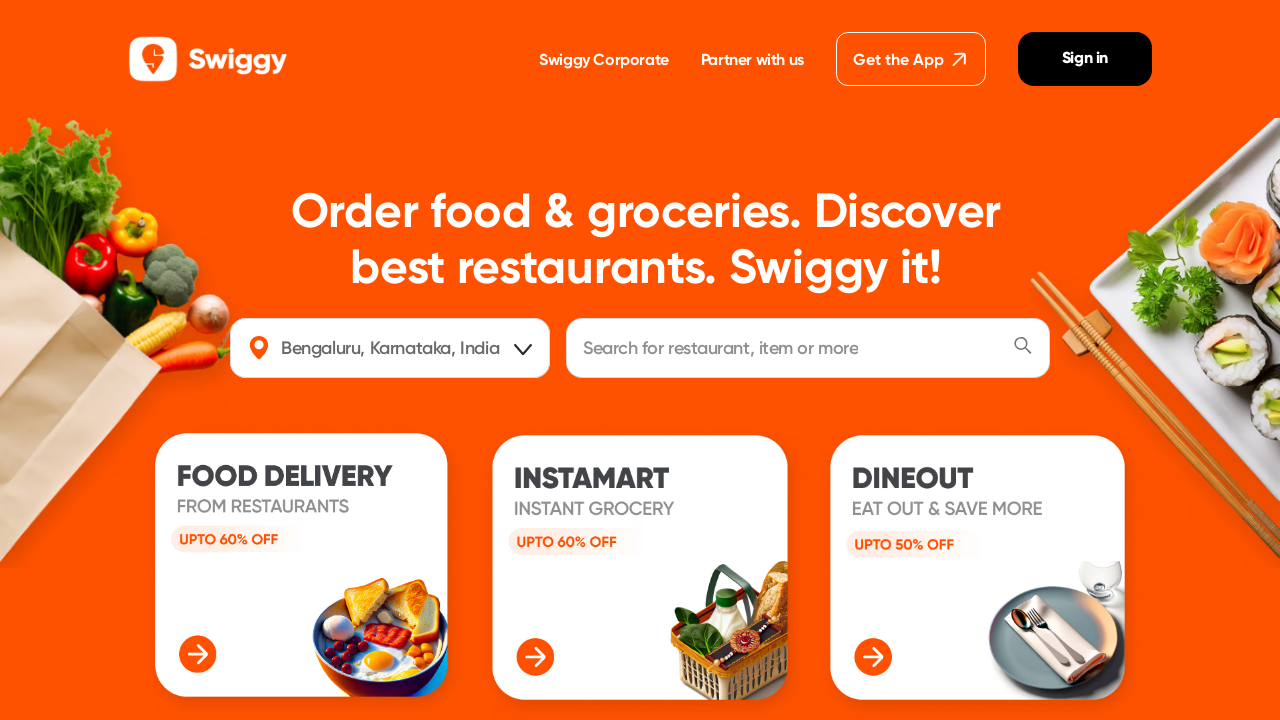

Filled location search field with 'Navalur' to set delivery address on #location
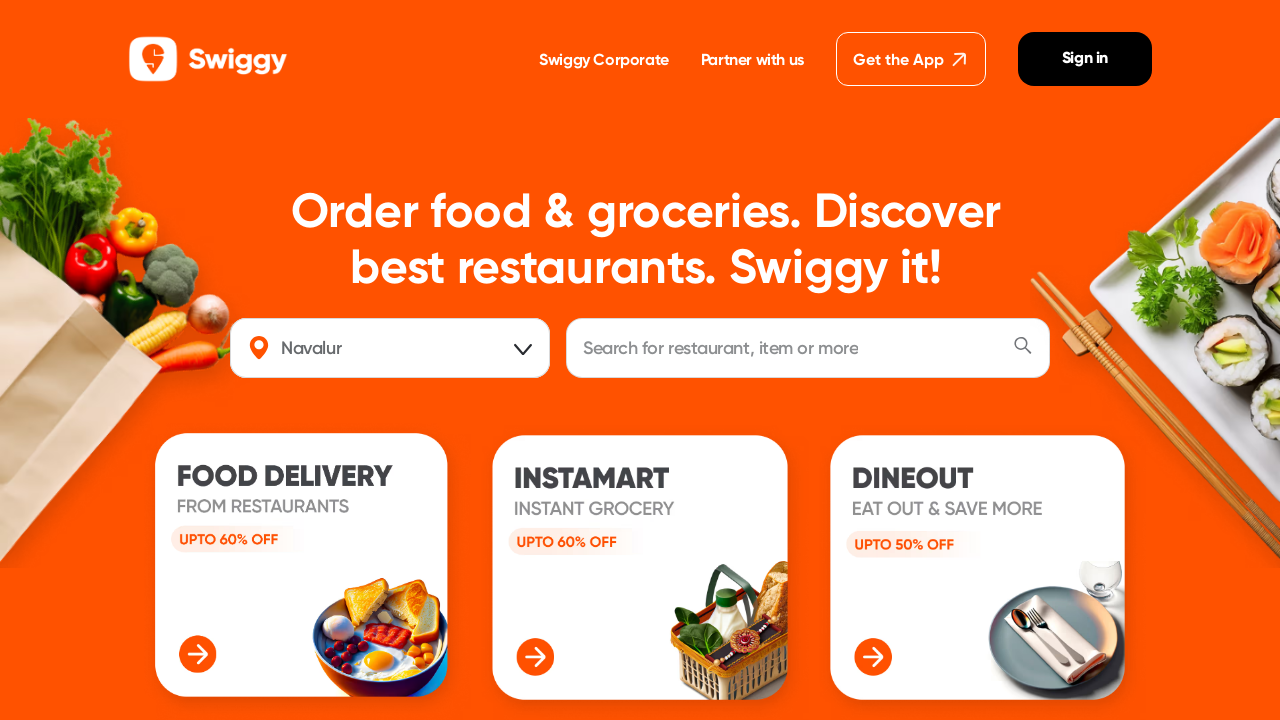

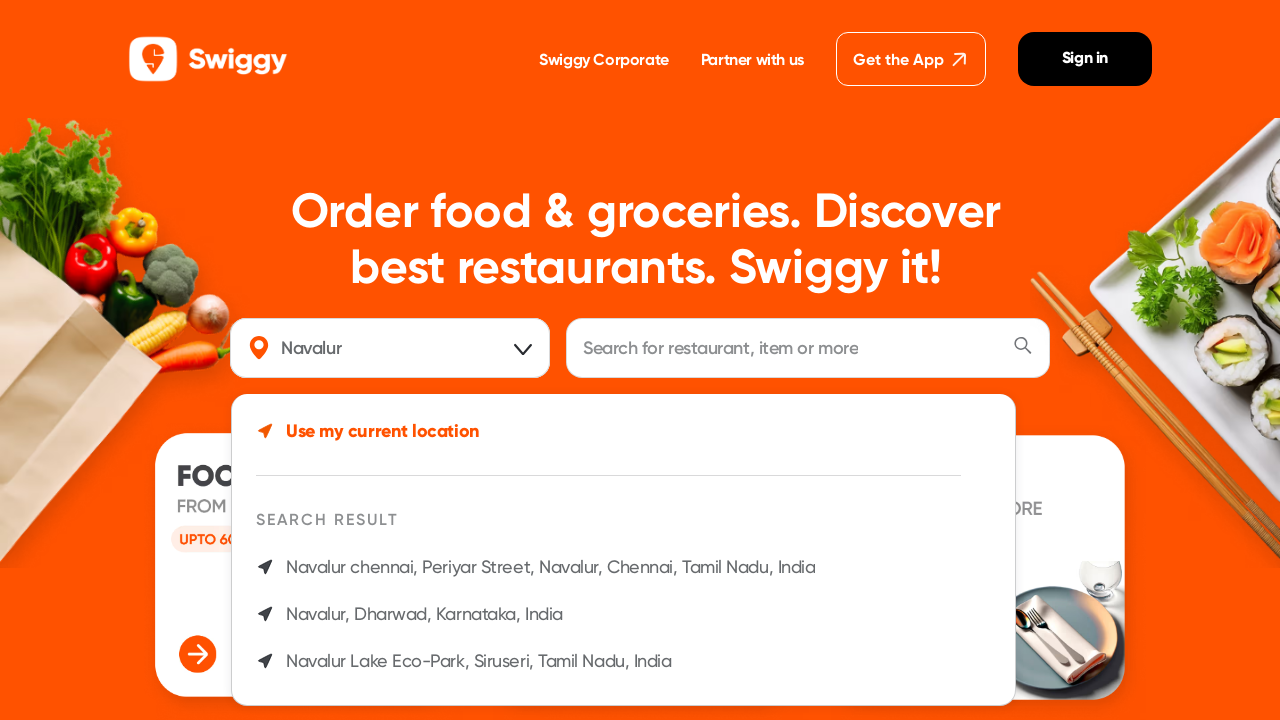